Tests clicking a button that appears after page load using fluent wait

Starting URL: https://automationtesting.co.uk/loader.html

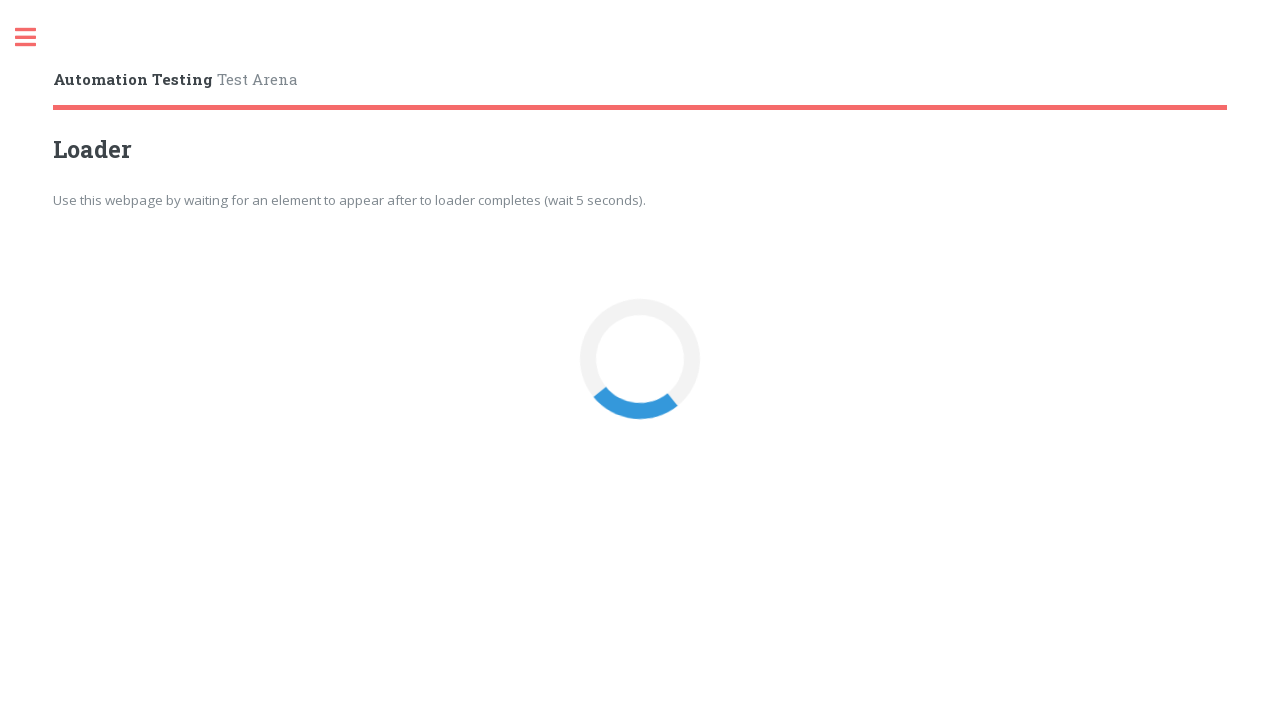

Waited for 'Click Me' button to become visible
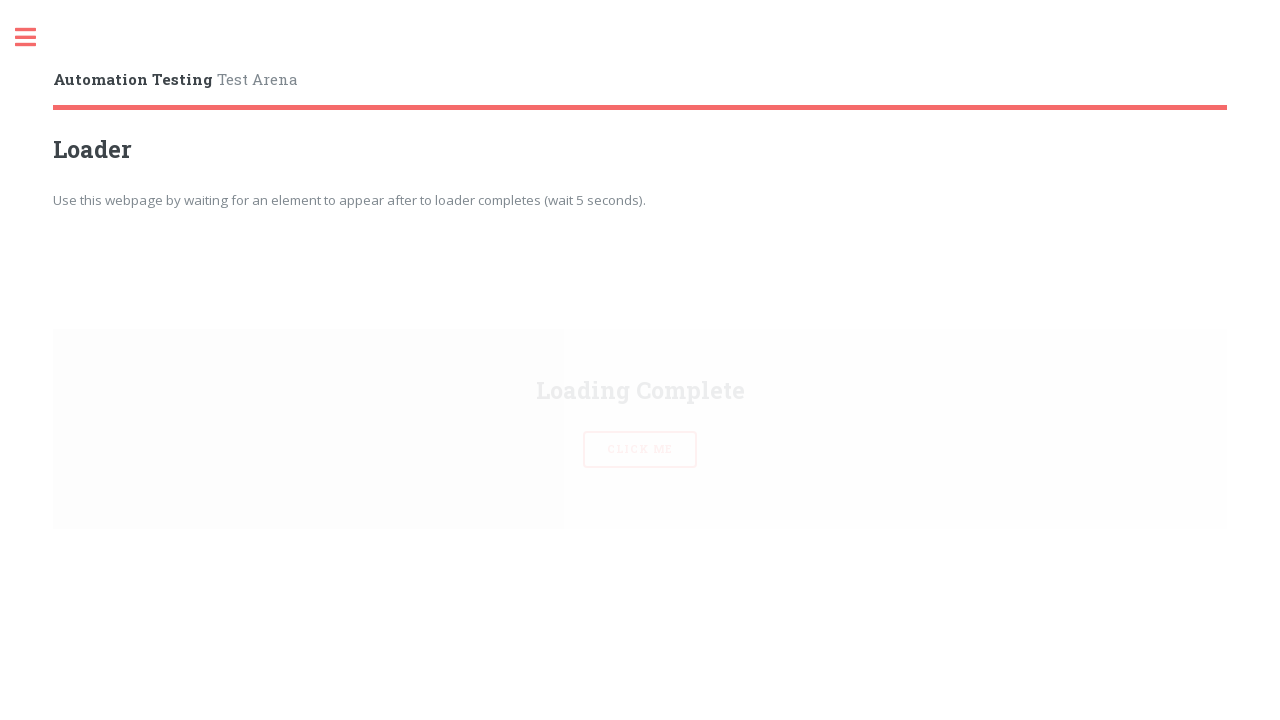

Clicked the 'Click Me' button at (640, 360) on #loaderBtn
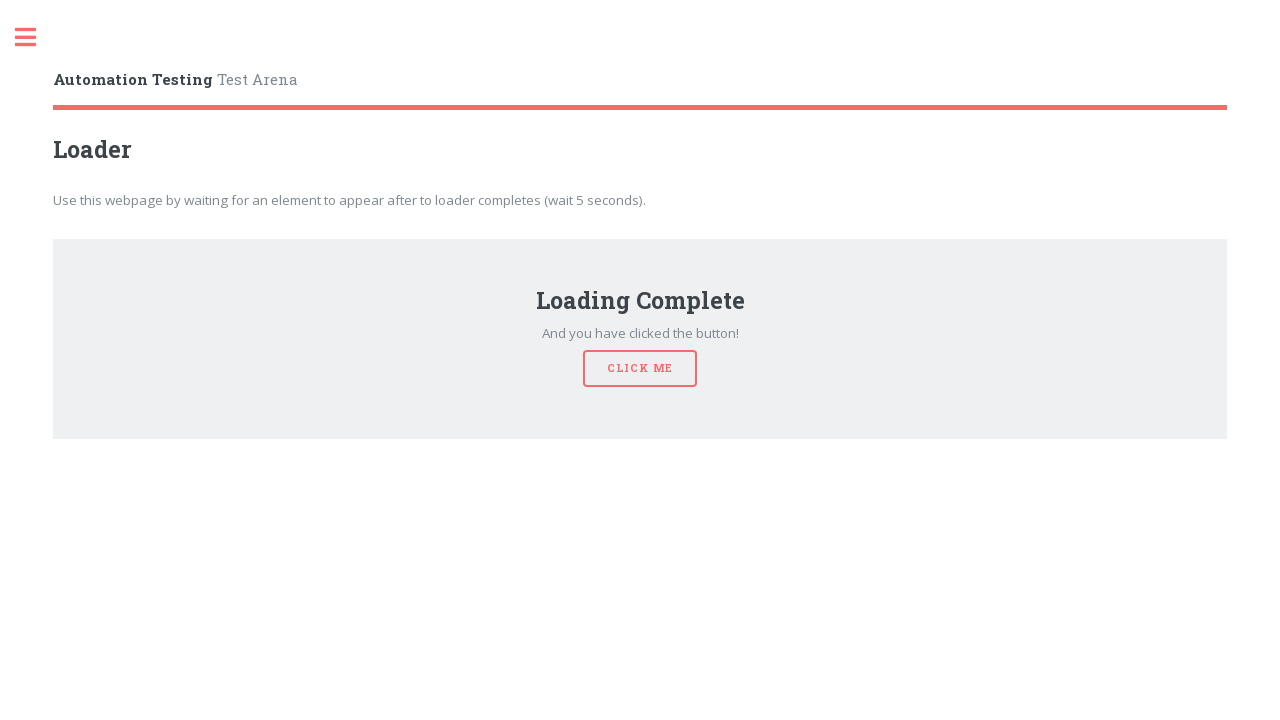

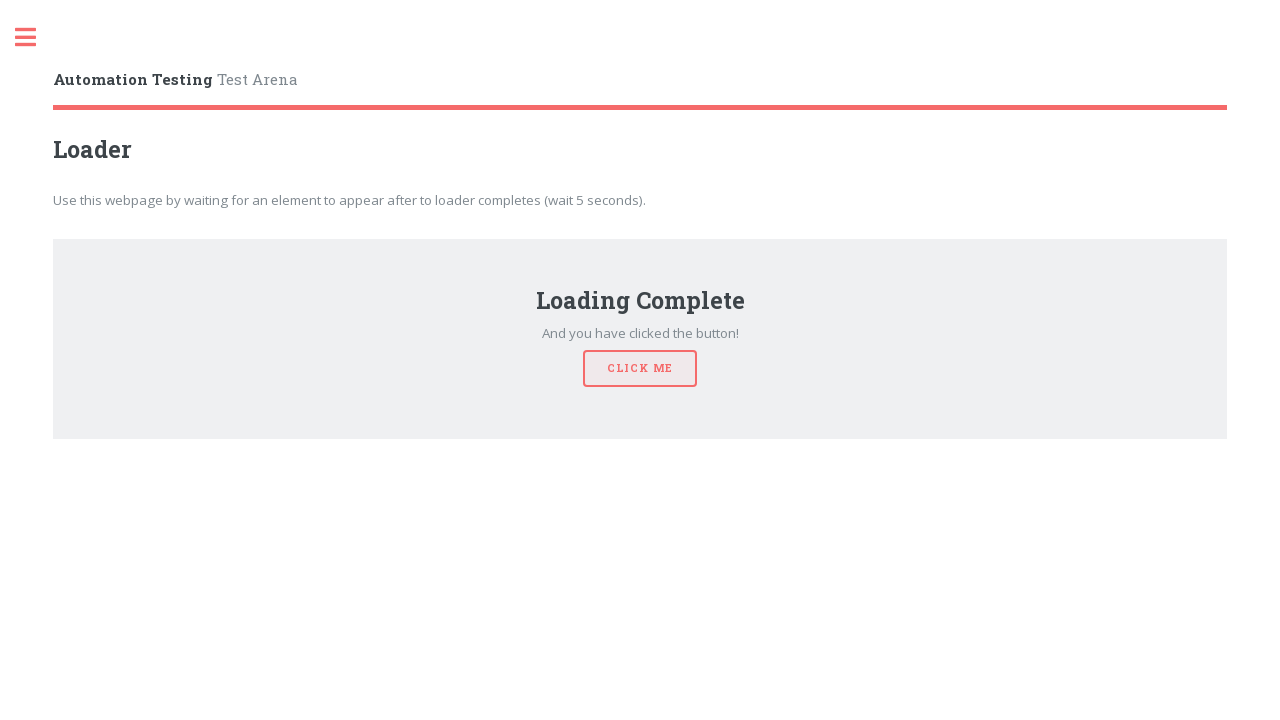